Tests a text box form by filling in user name, current address, and permanent address fields, then submitting the form

Starting URL: https://demoqa.com/text-box

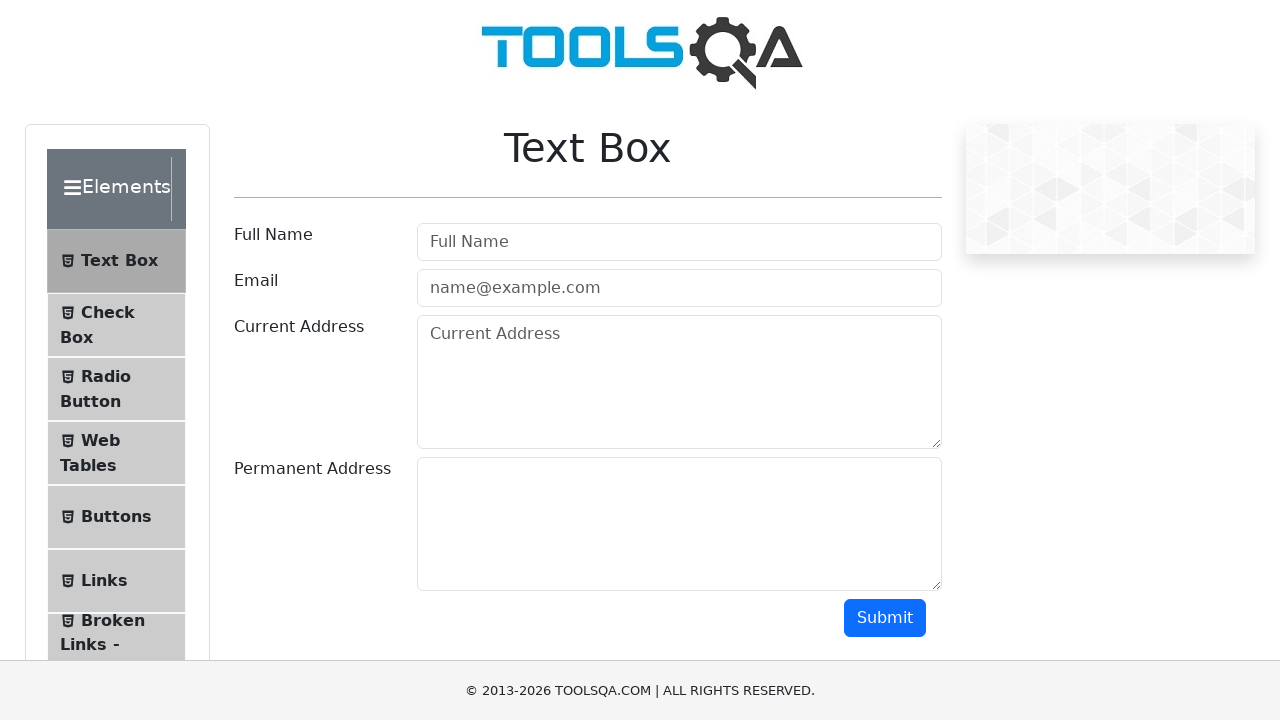

Filled user name field with 'John' on #userName
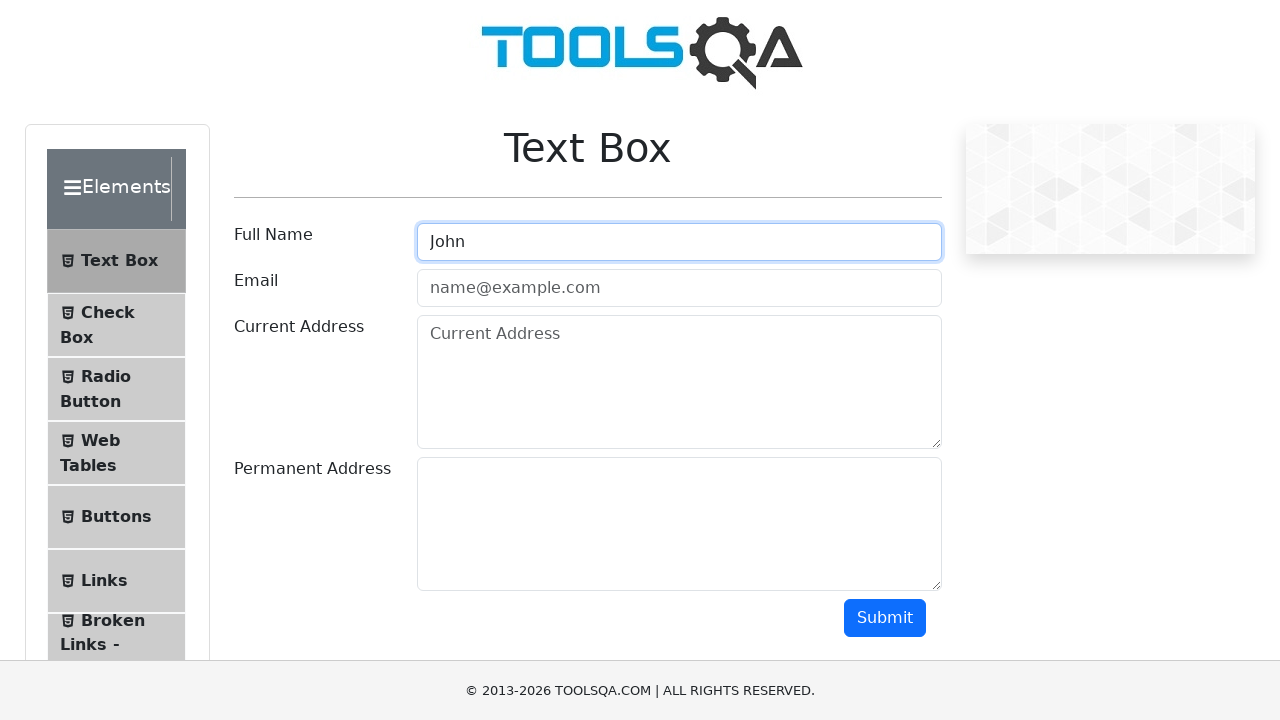

Filled current address field with 'John@gmail.com' on #currentAddress
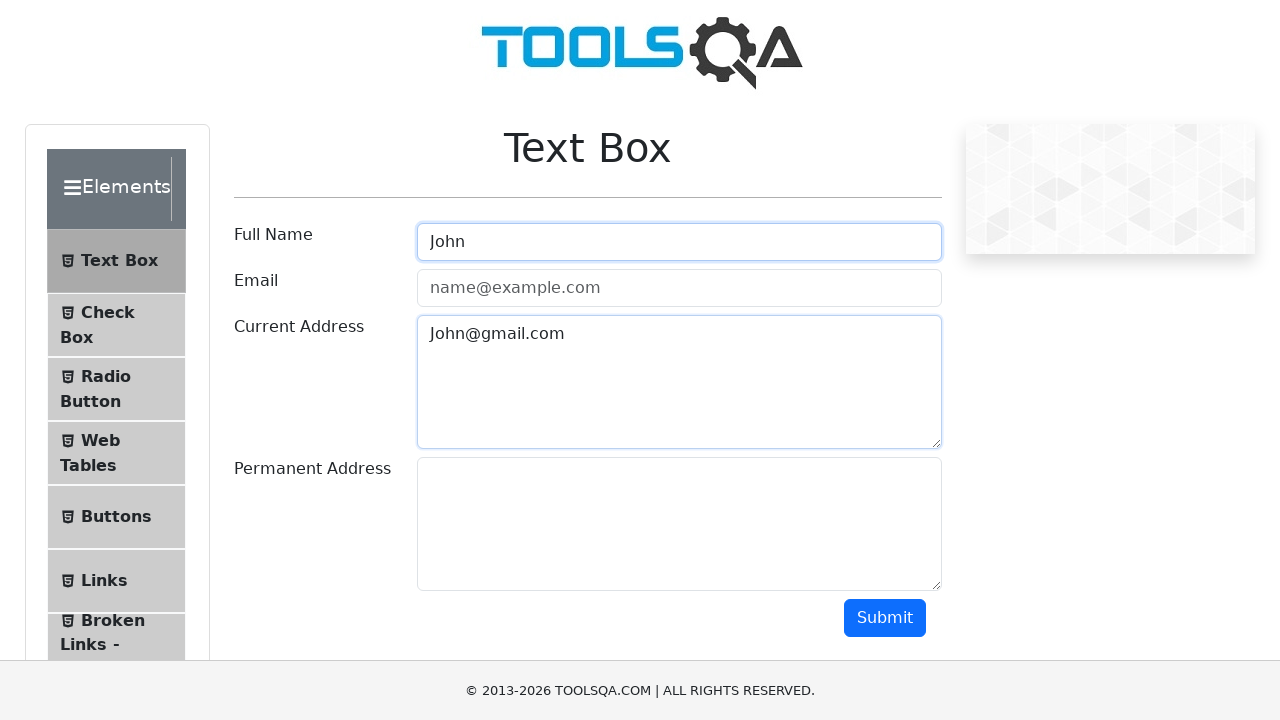

Filled permanent address field with 'WallStreet 555' on #permanentAddress
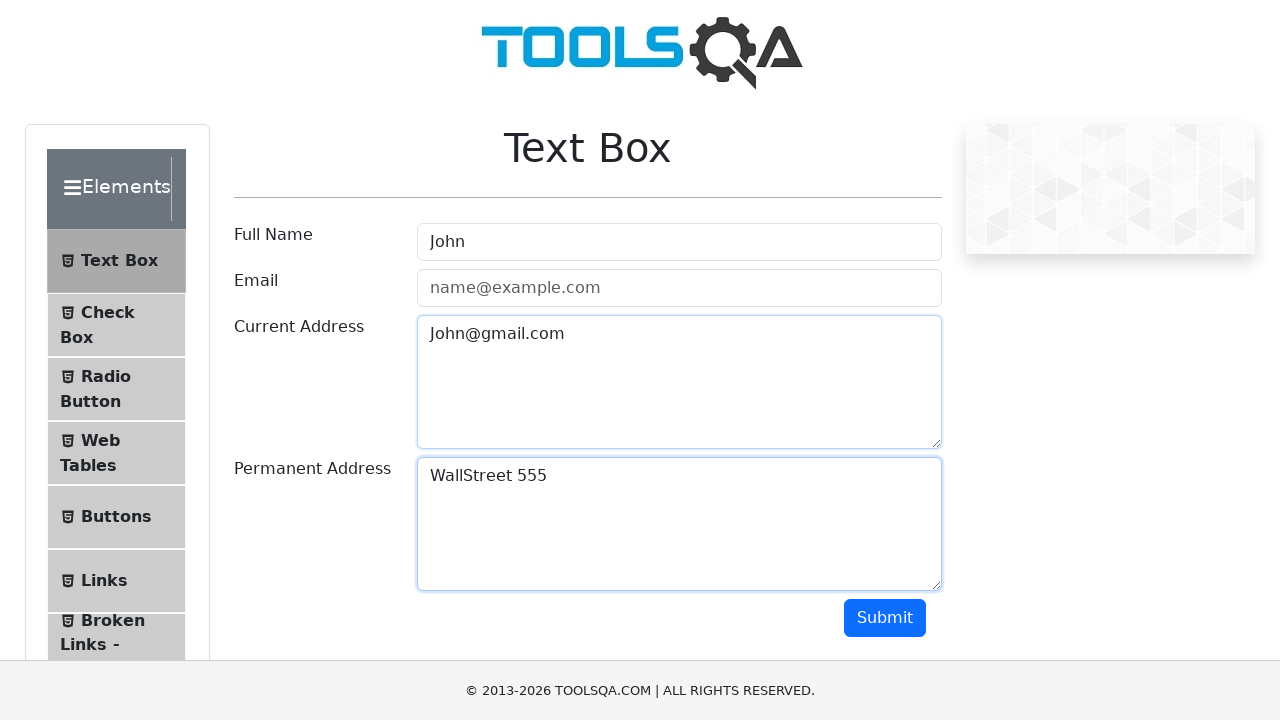

Updated permanent address field to 'Sovet 123' on #permanentAddress
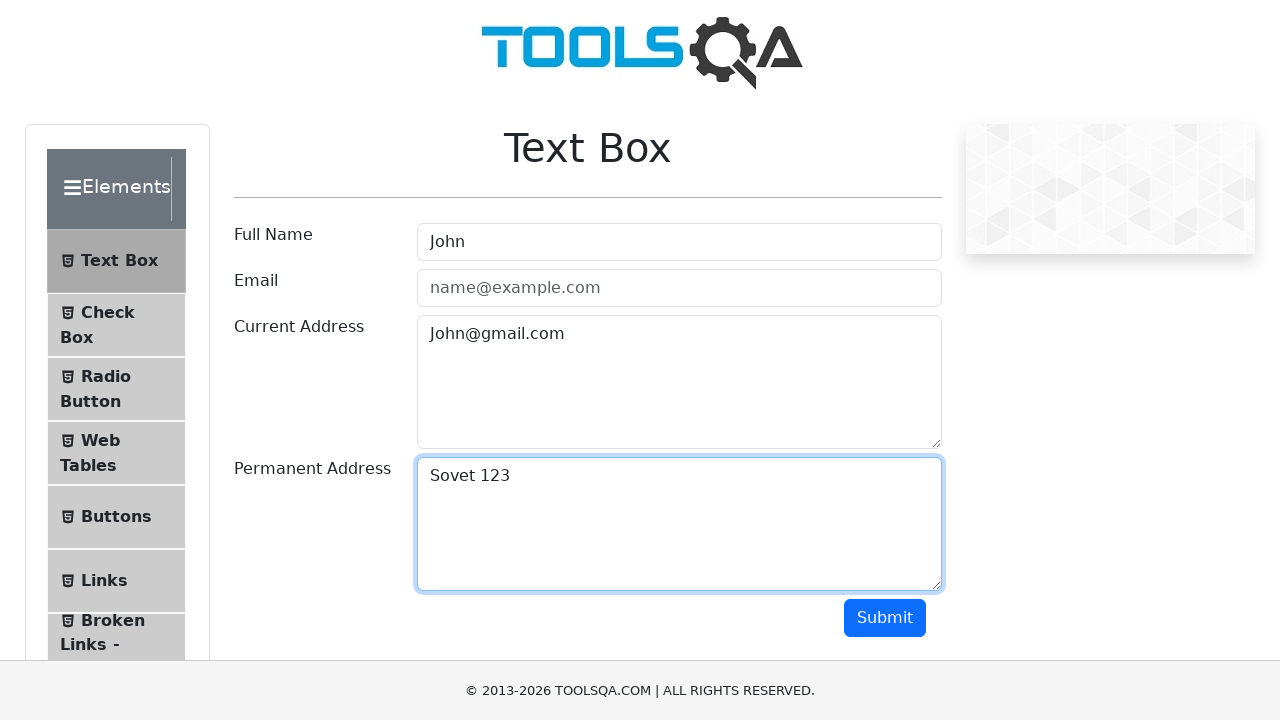

Scrolled down to reveal submit button
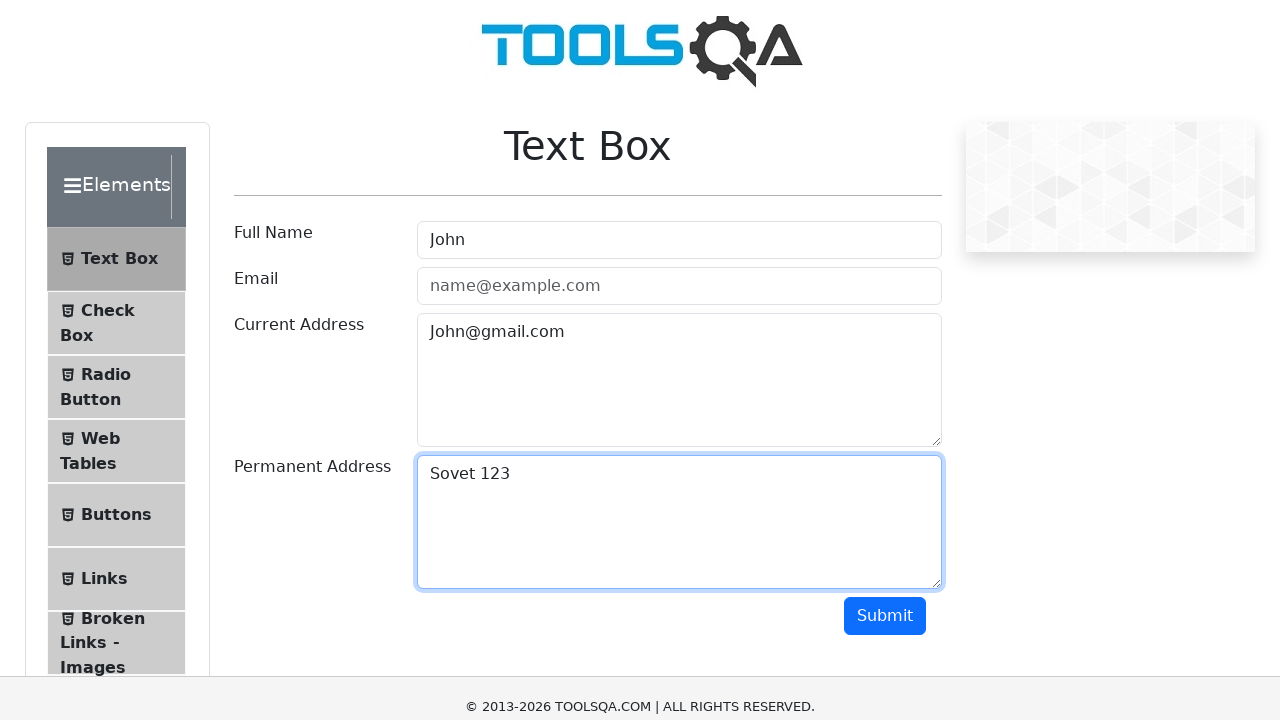

Clicked submit button to submit the form at (885, 19) on #submit
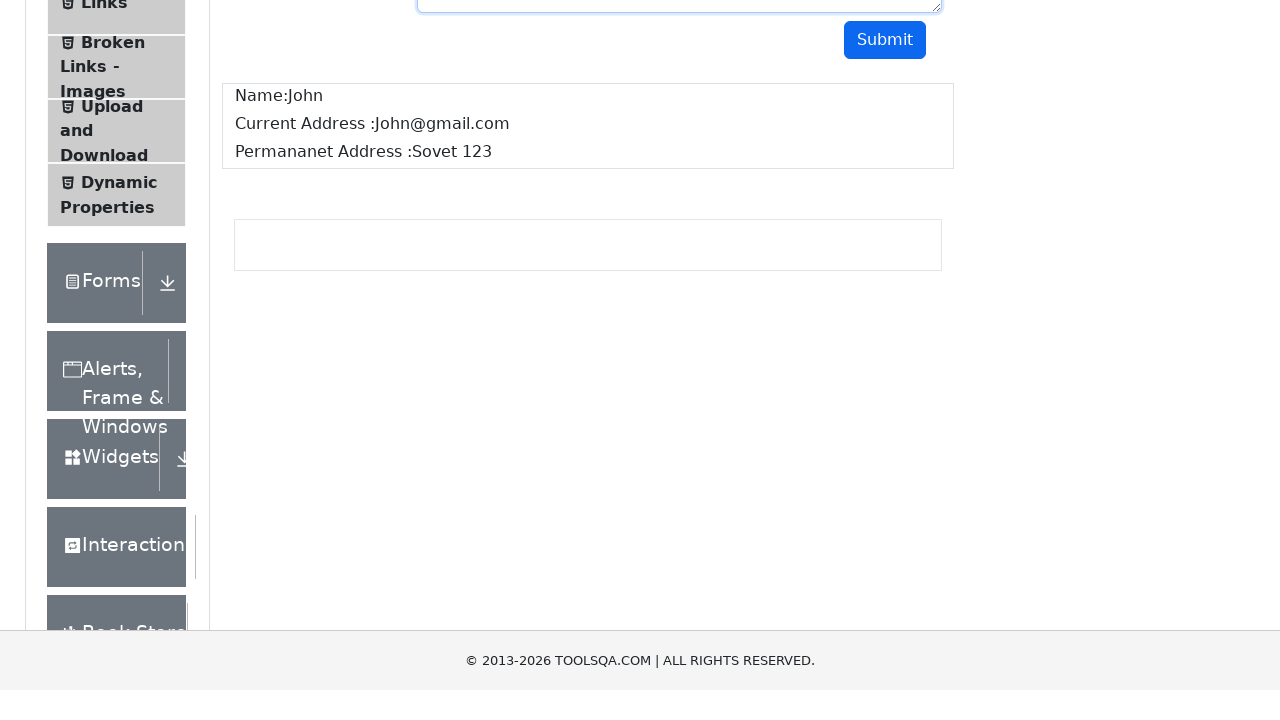

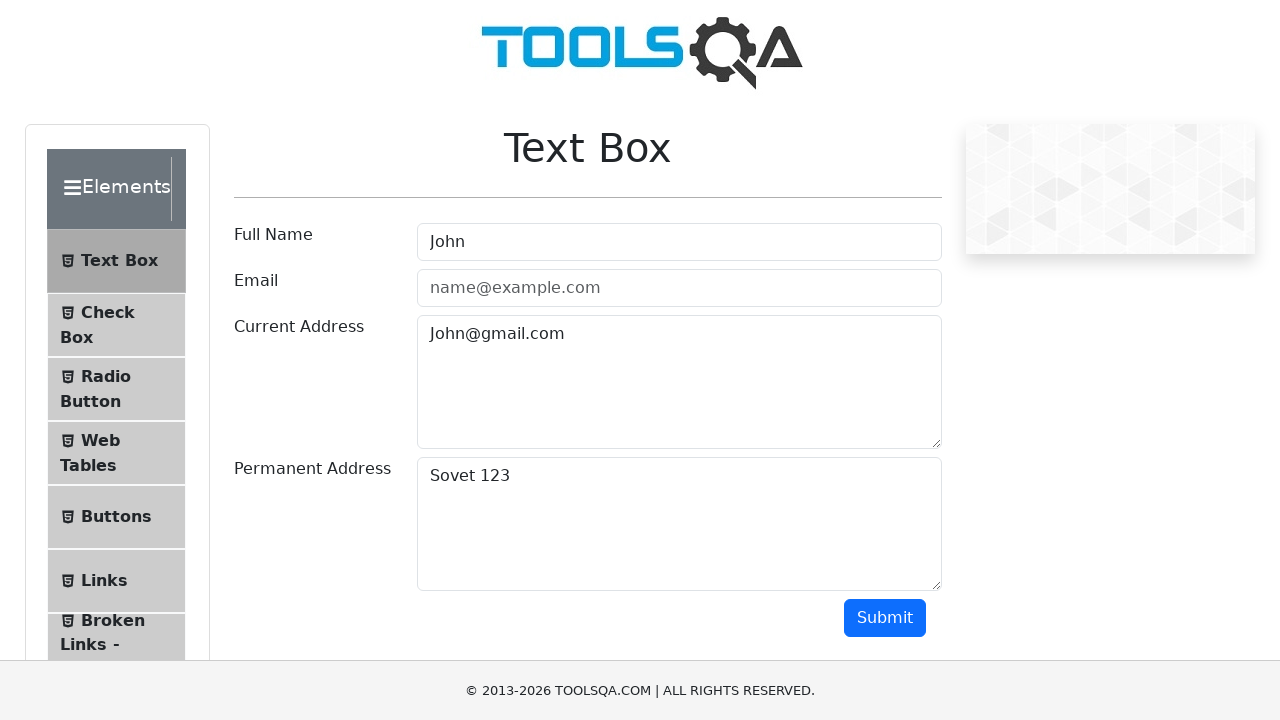